Tests custom dropdown selection on jQuery UI demo page by clicking the number dropdown and selecting value "7"

Starting URL: https://jqueryui.com/resources/demos/selectmenu/default.html

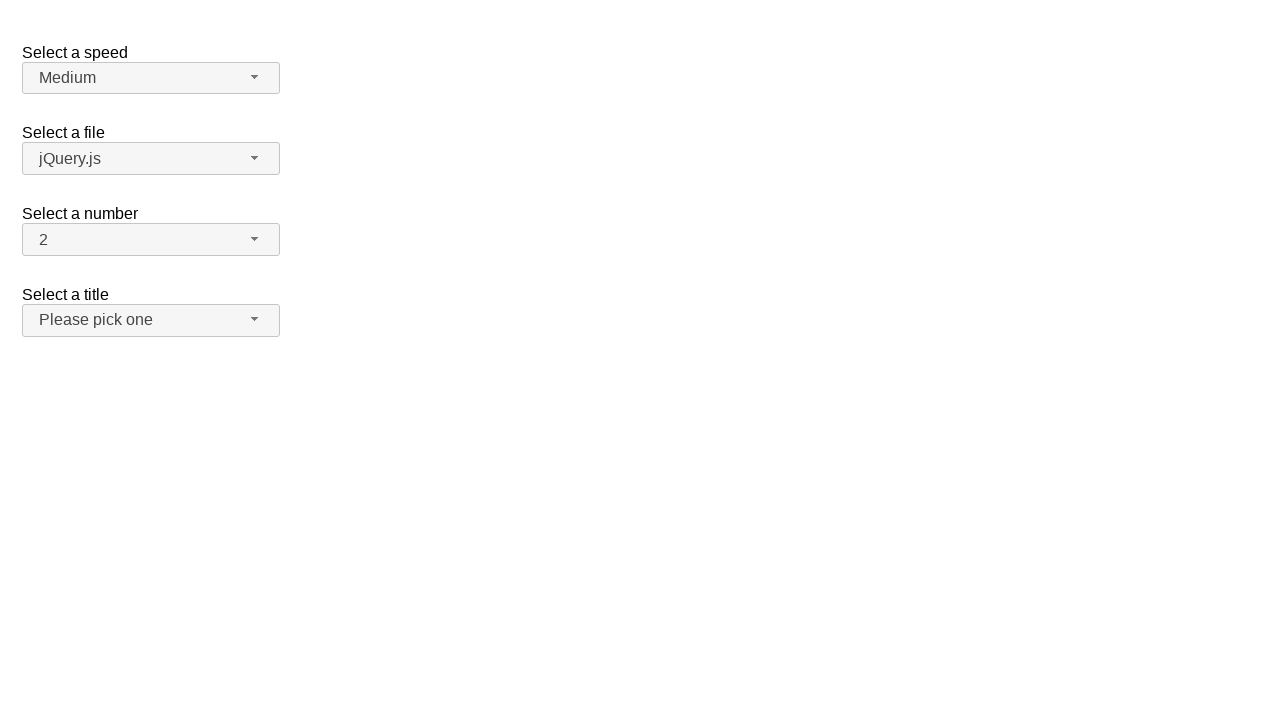

Clicked the number dropdown to open it at (151, 240) on xpath=//span[@id='number-button']
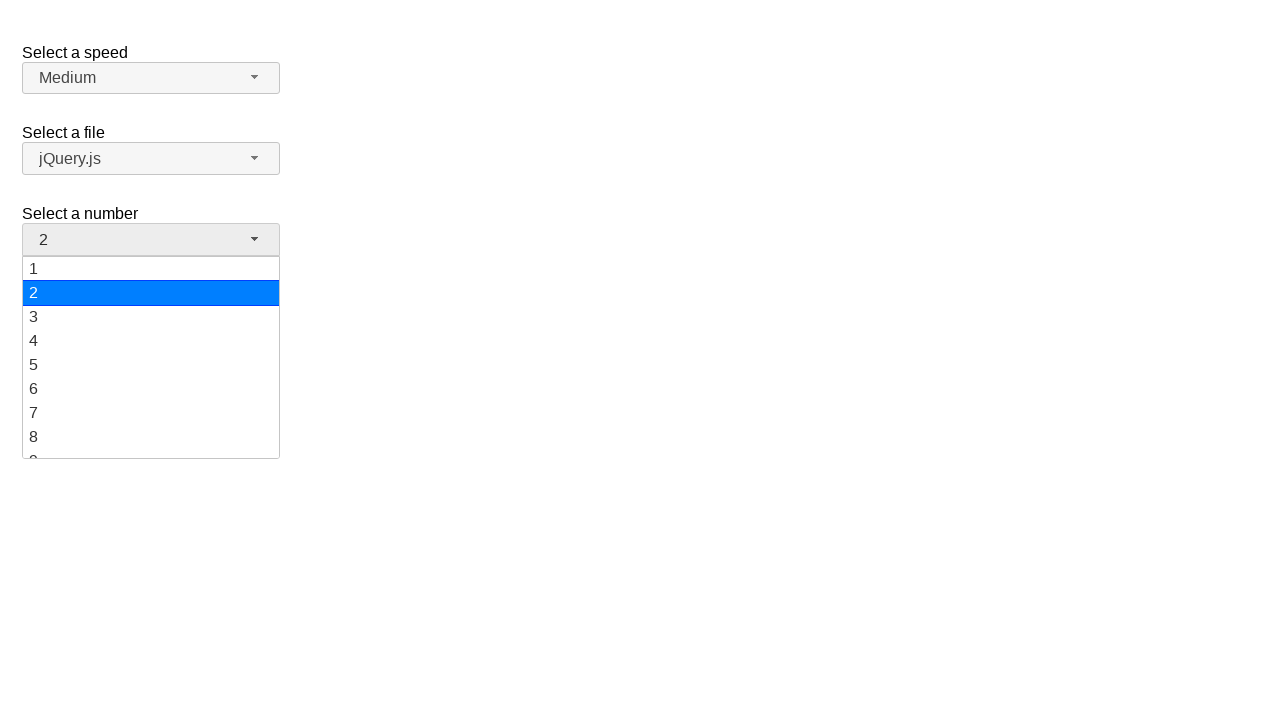

Dropdown items loaded and became visible
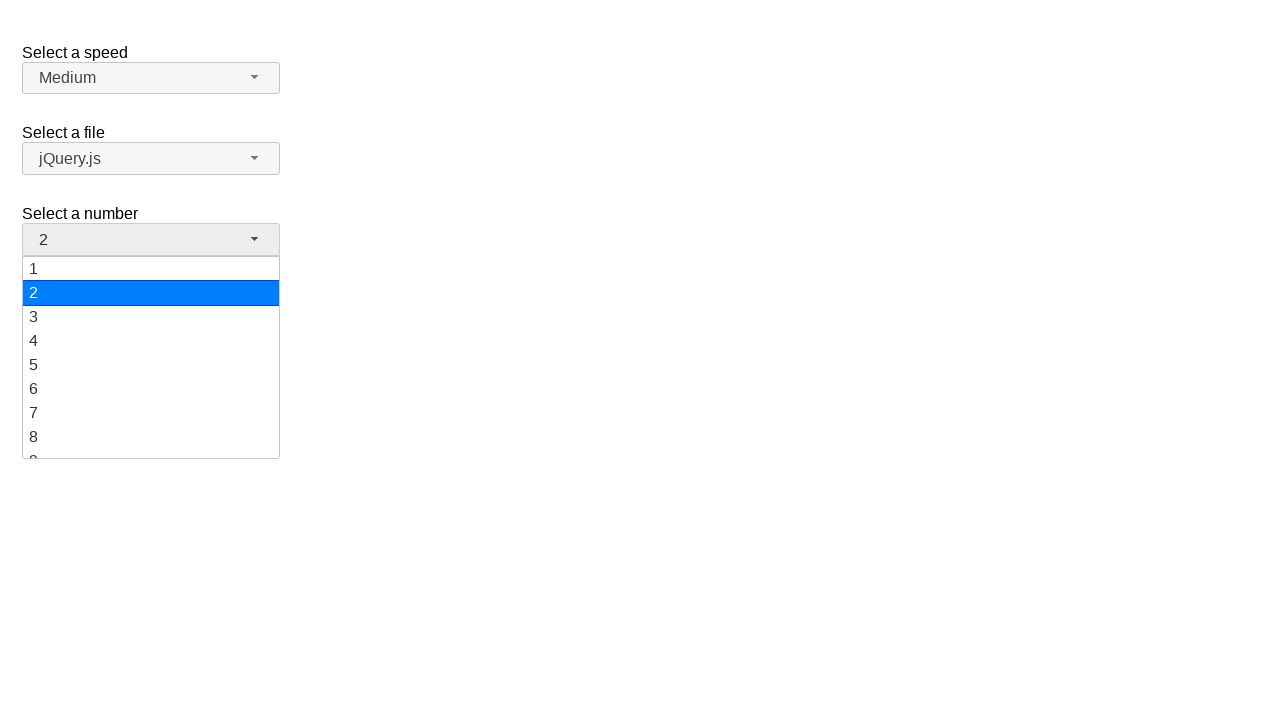

Selected value '7' from the dropdown menu at (151, 413) on xpath=//ul[@id='number-menu']/li/div[text()='7']
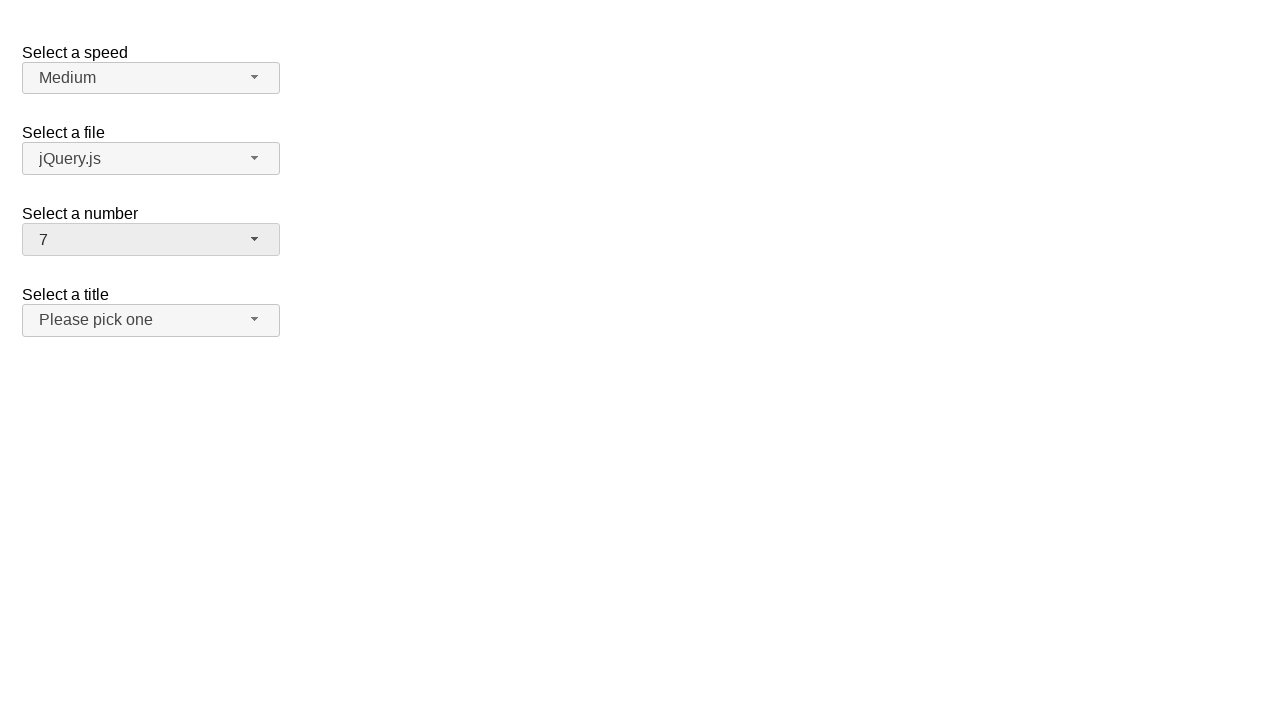

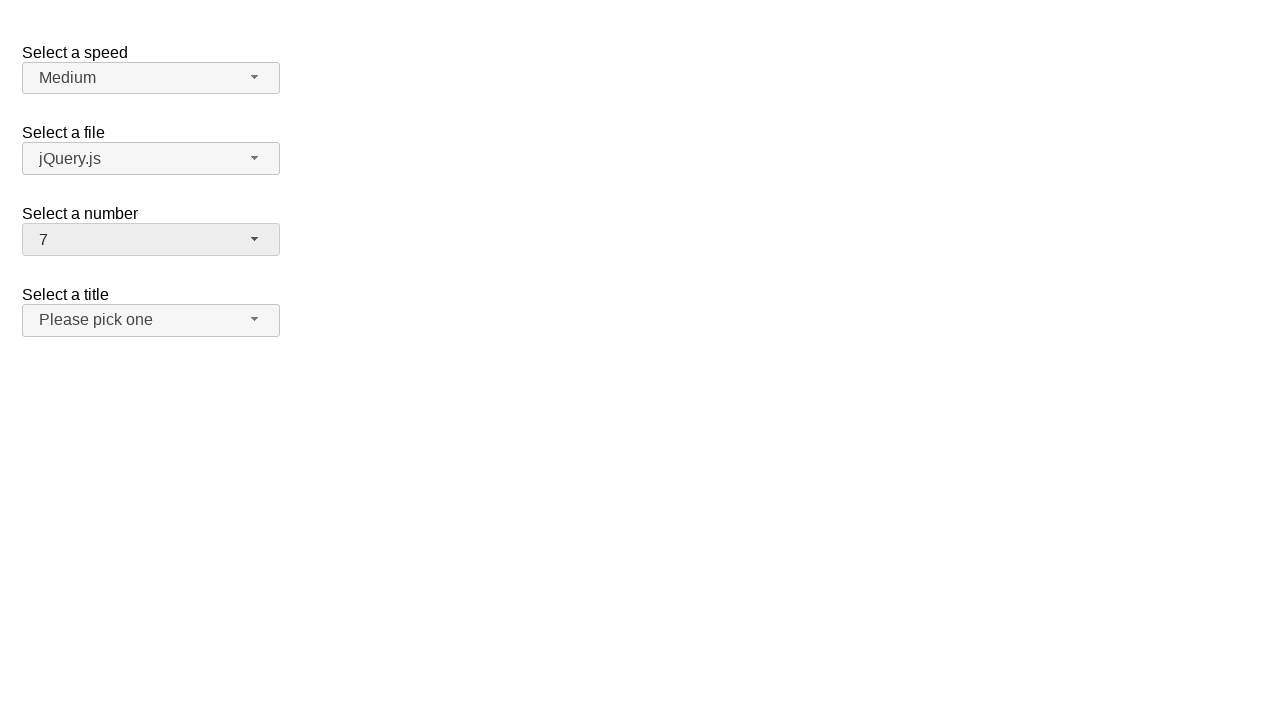